Navigates through various pages of an e-commerce site including Specials, My Account, Shopping Cart, Checkout, and Home pages

Starting URL: http://122.170.14.195:8080/uth/gadgetsgallery/catalog/

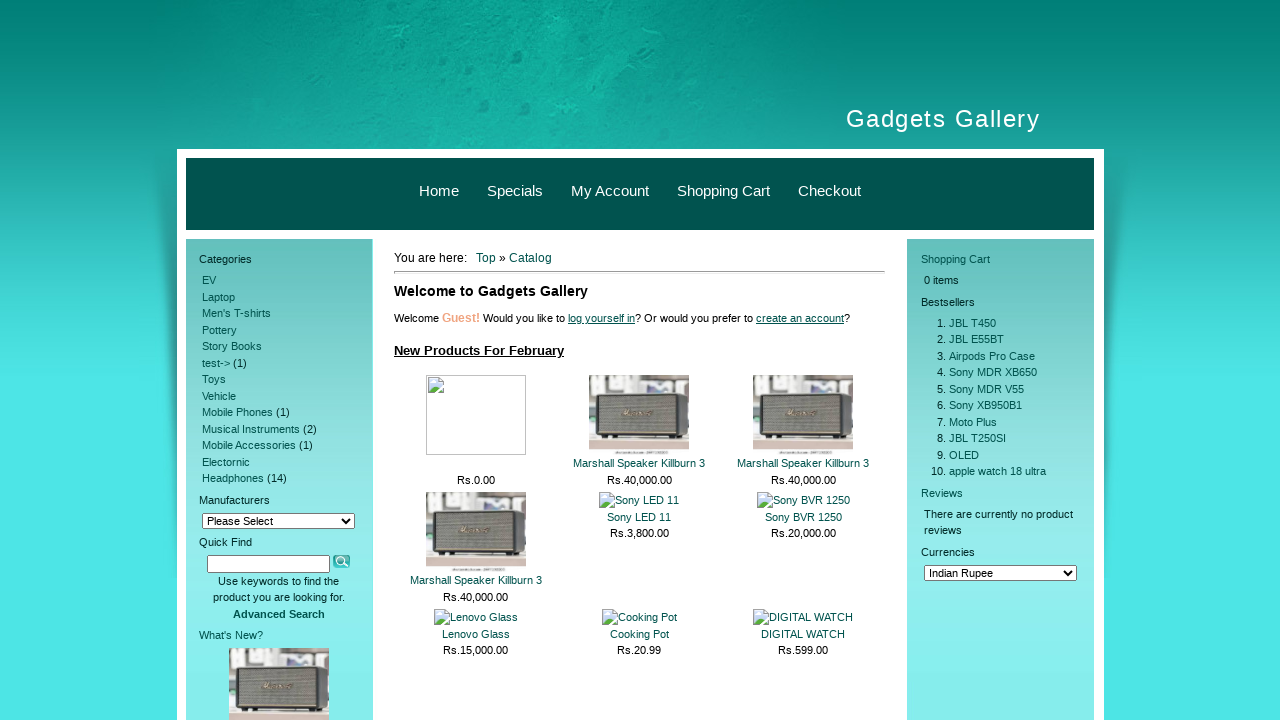

Clicked on Specials link at (515, 190) on a:has-text('Specials')
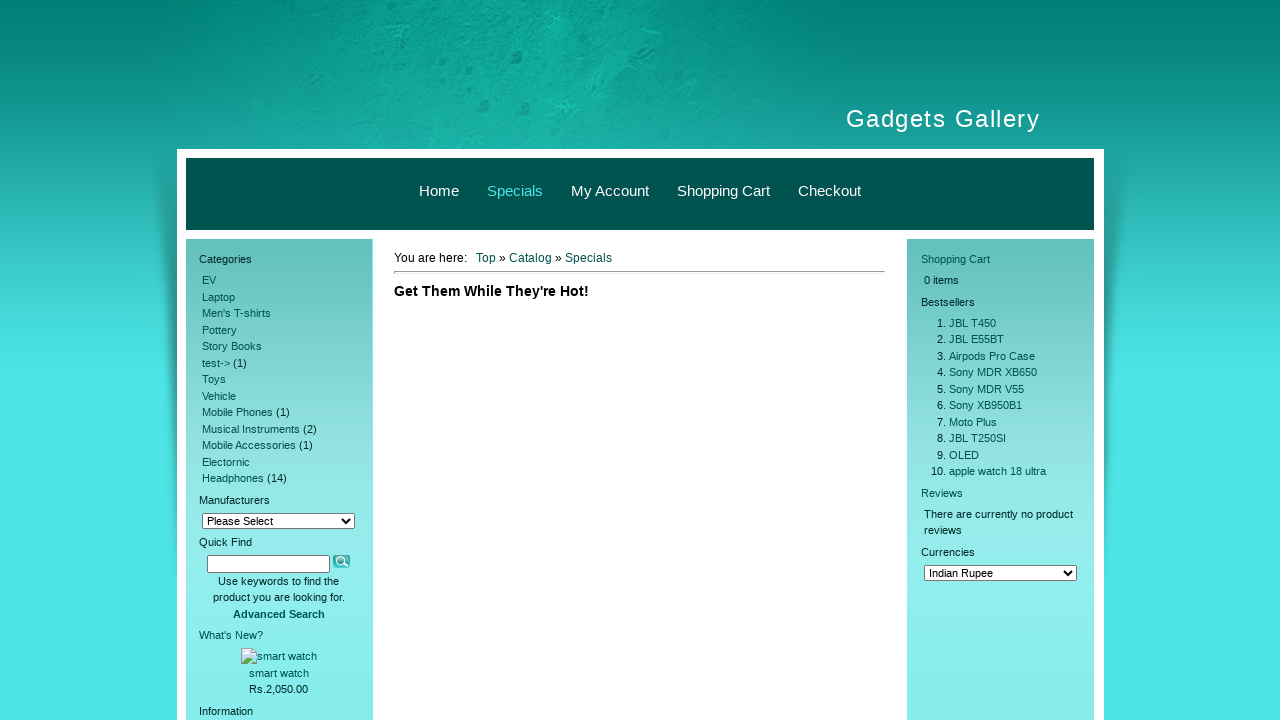

Navigated back to main page from Specials
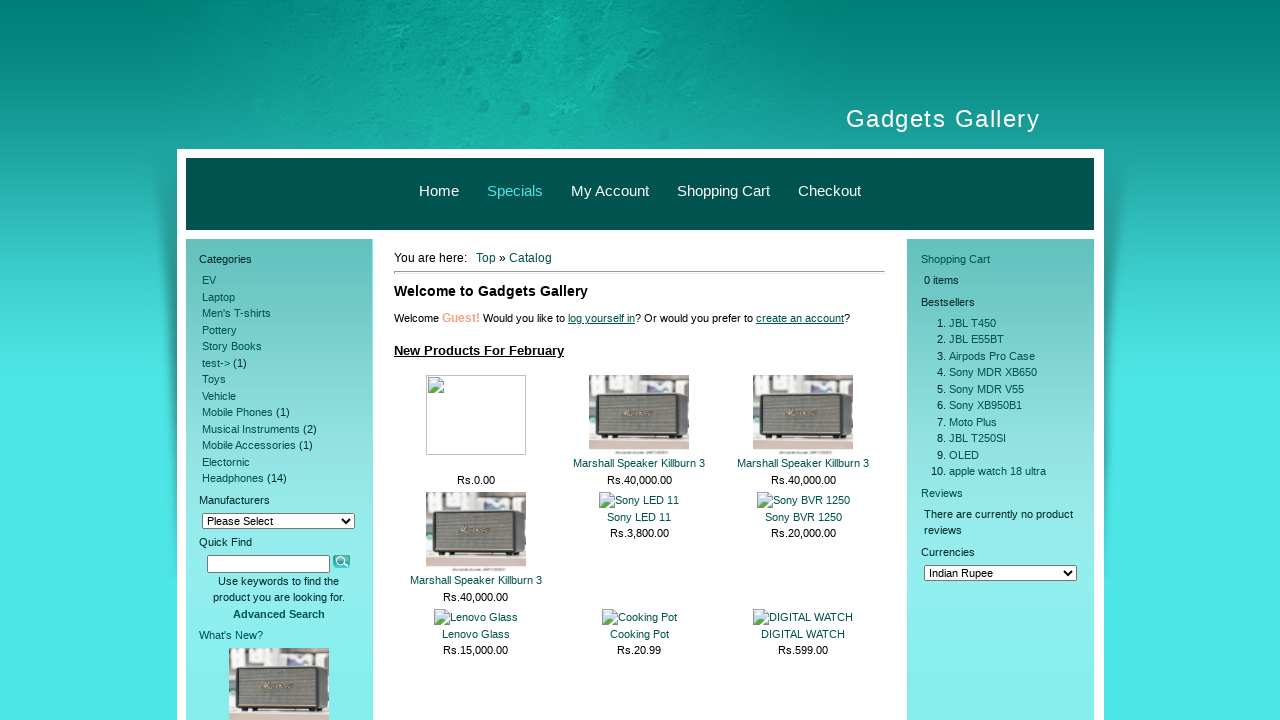

Clicked on My Account link at (610, 190) on a:has-text('My Account')
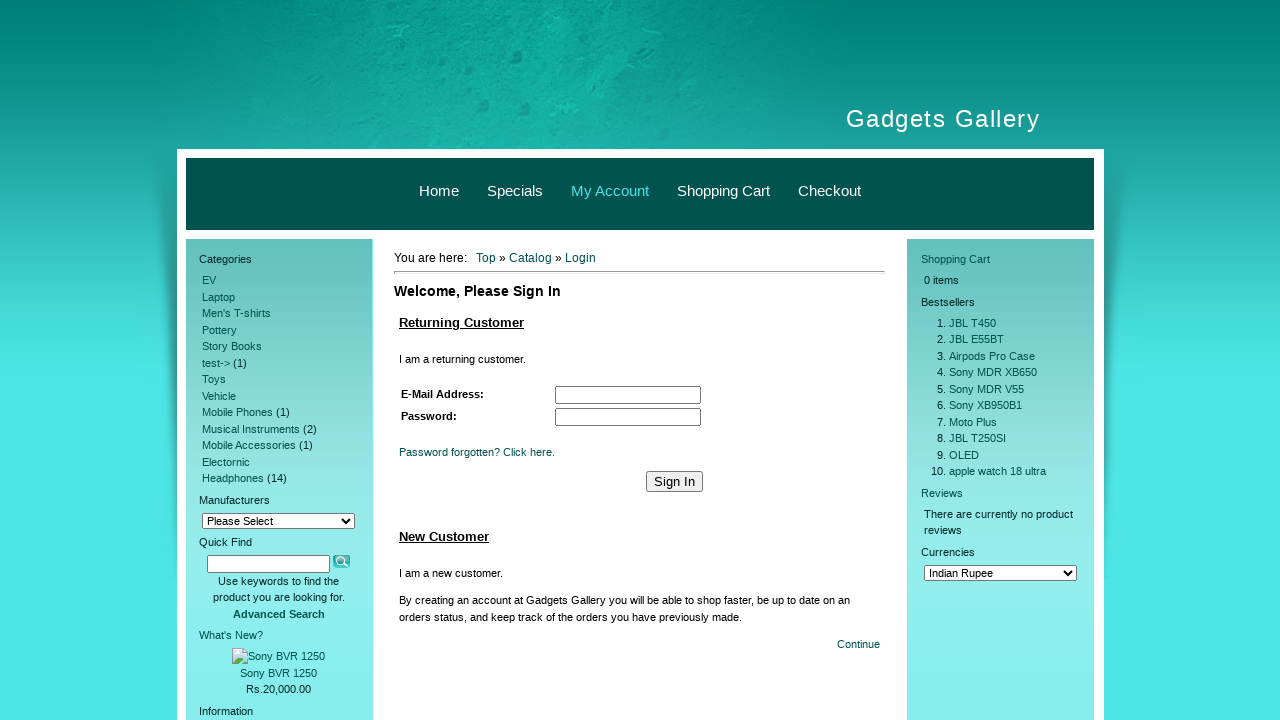

Navigated back to main page from My Account
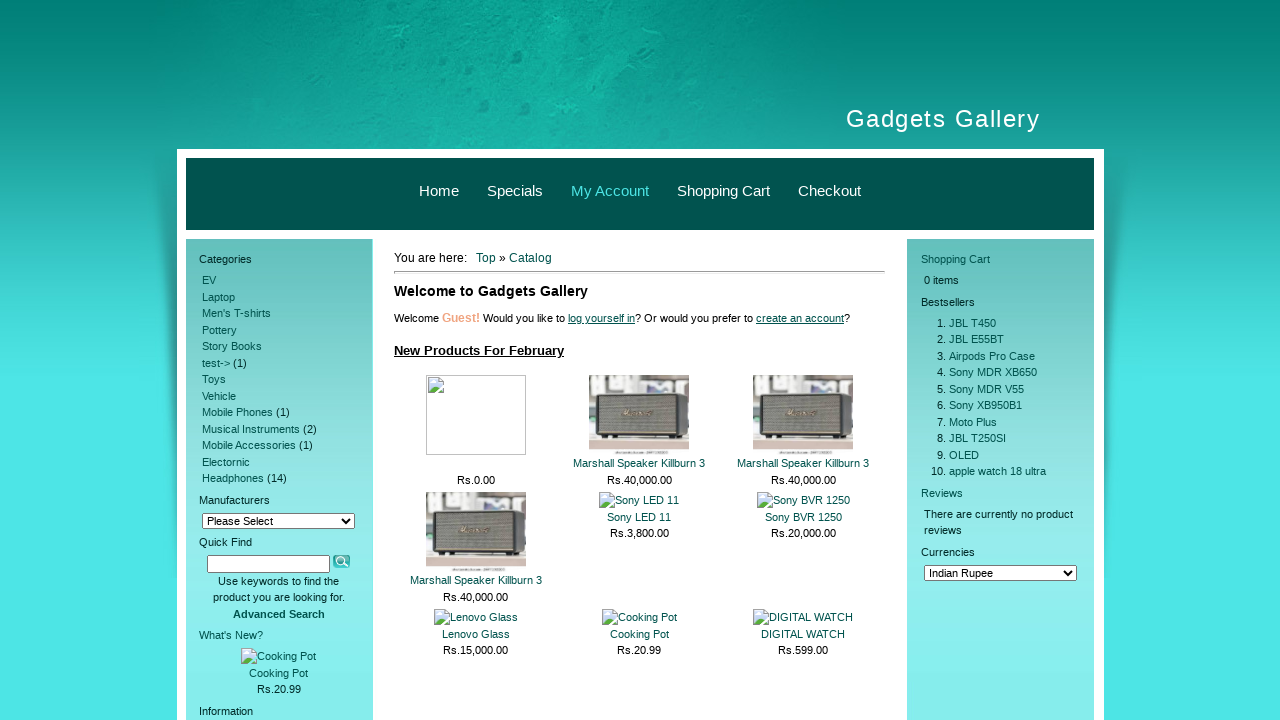

Clicked on Shopping Cart link at (724, 190) on a:has-text('Shopping Cart')
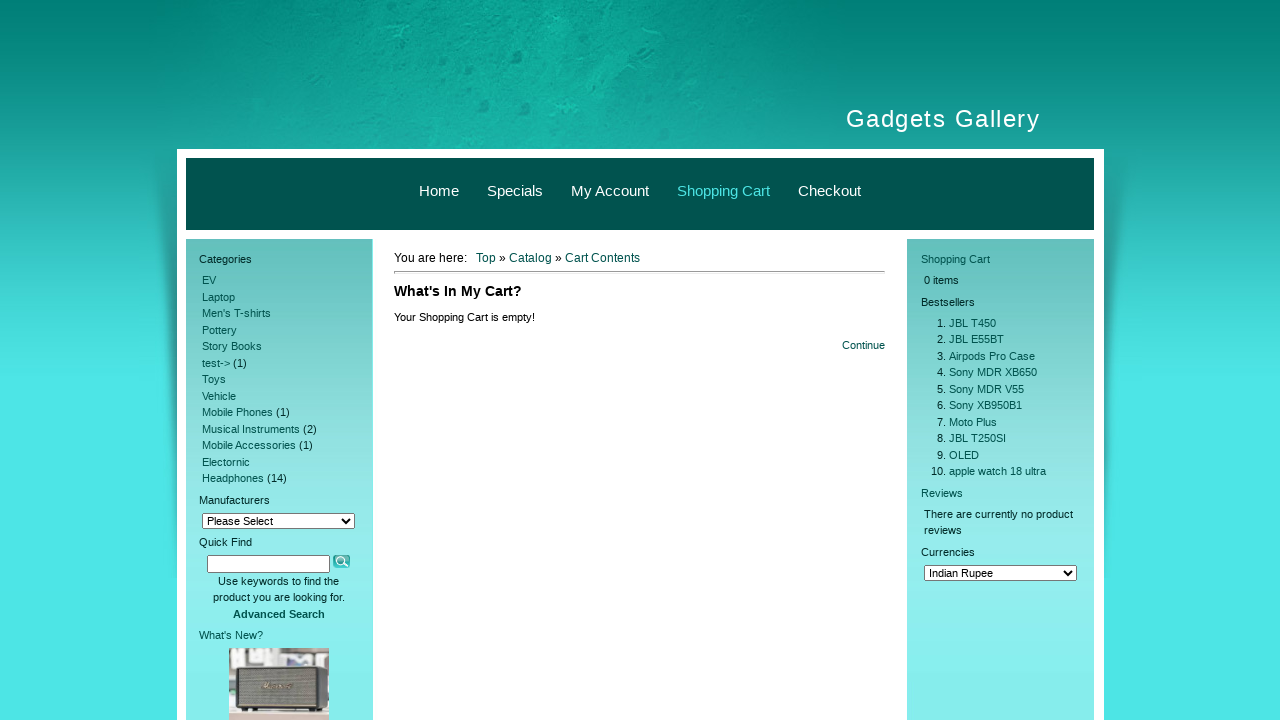

Navigated back to main page from Shopping Cart
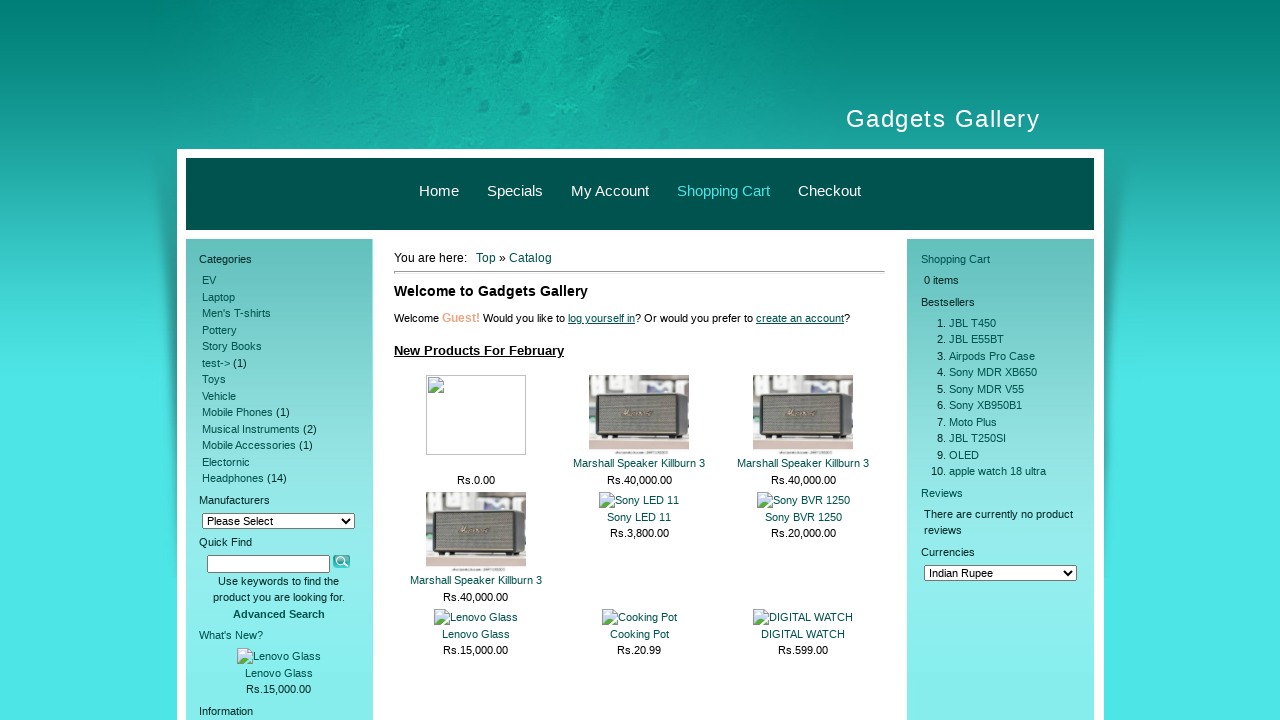

Clicked on Checkout link at (830, 190) on a:has-text('Checkout')
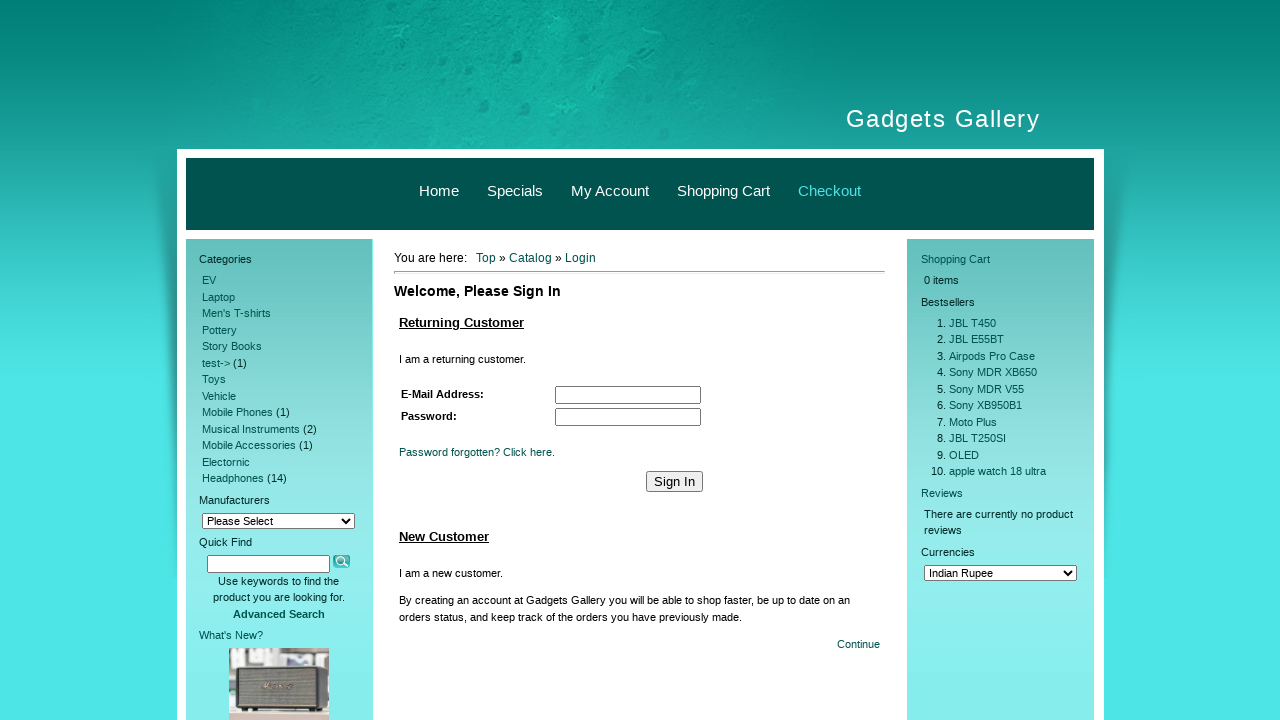

Navigated back to main page from Checkout
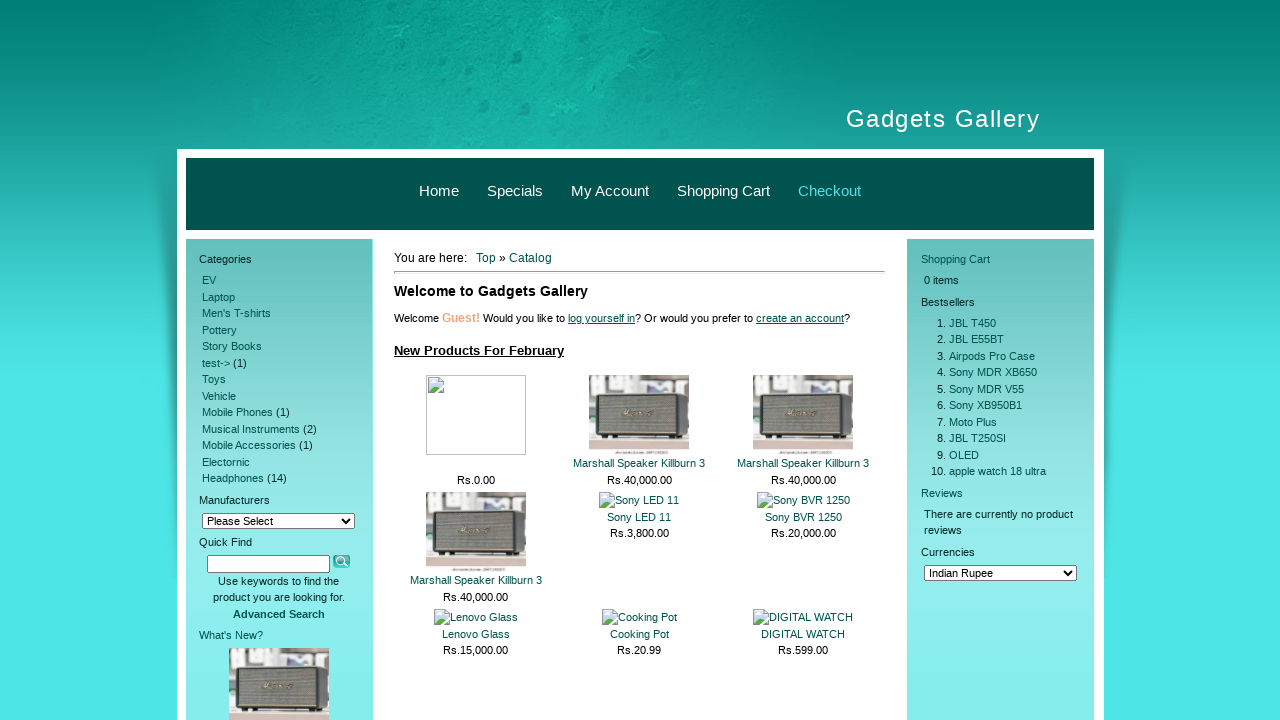

Clicked on Home link at (439, 190) on a:has-text('Home')
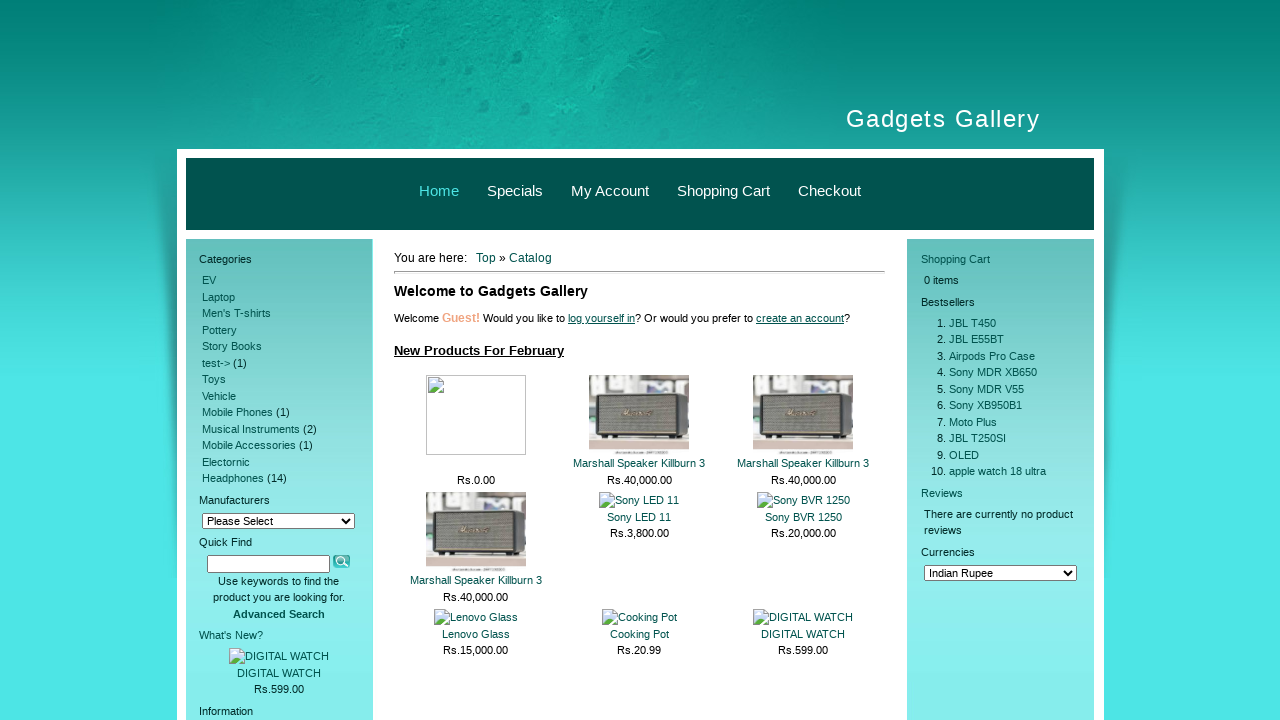

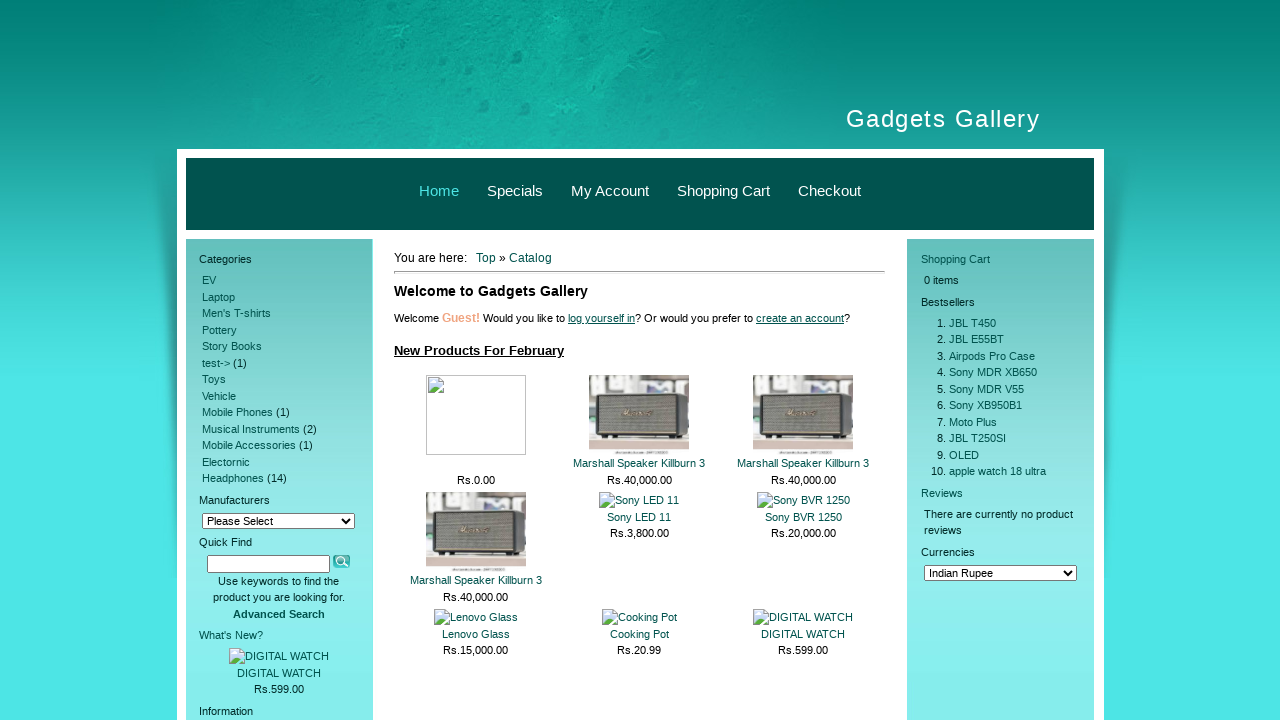